Tests drag and drop by offset action by dragging element A to the target element's offset position

Starting URL: https://crossbrowsertesting.github.io/drag-and-drop

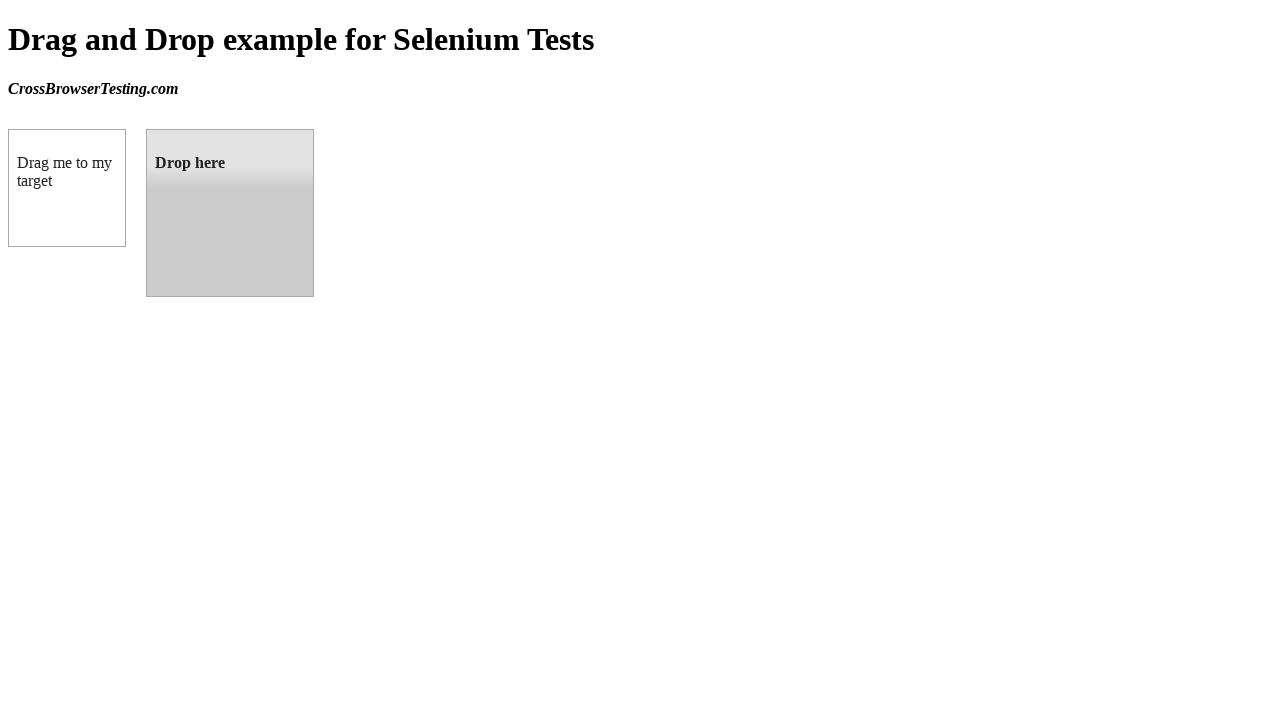

Navigated to drag and drop test page
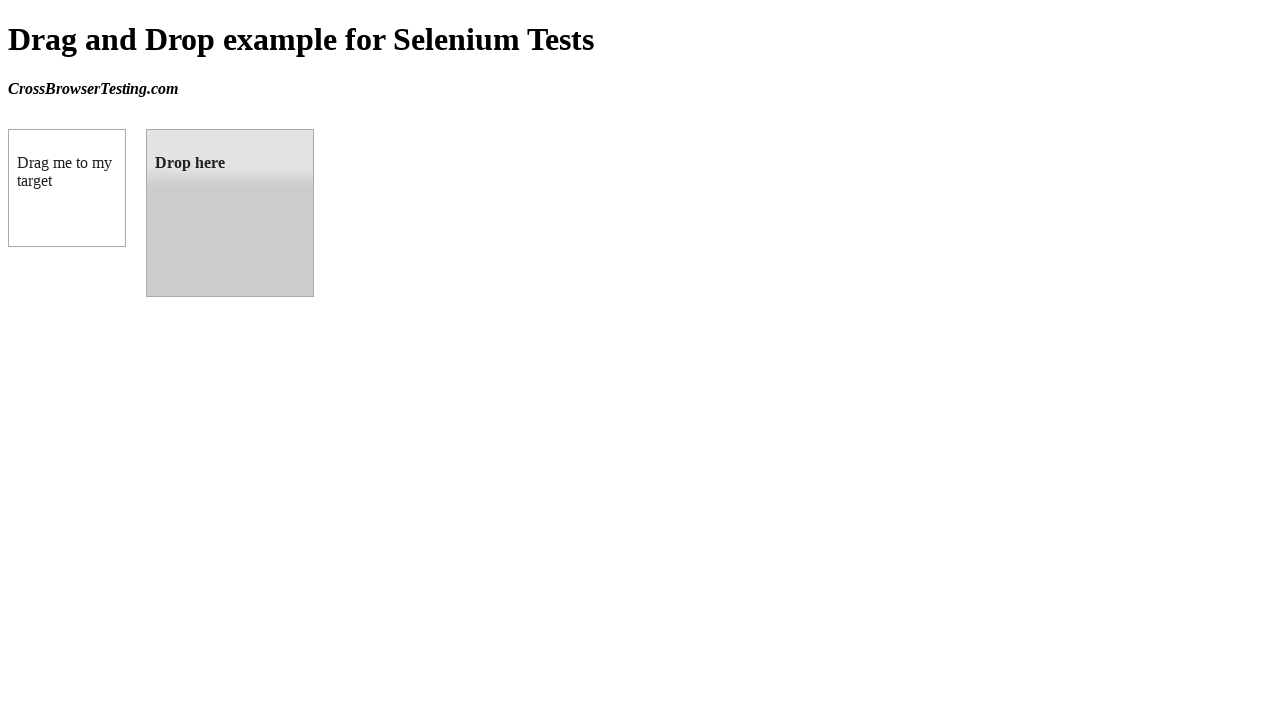

Located source element (box A)
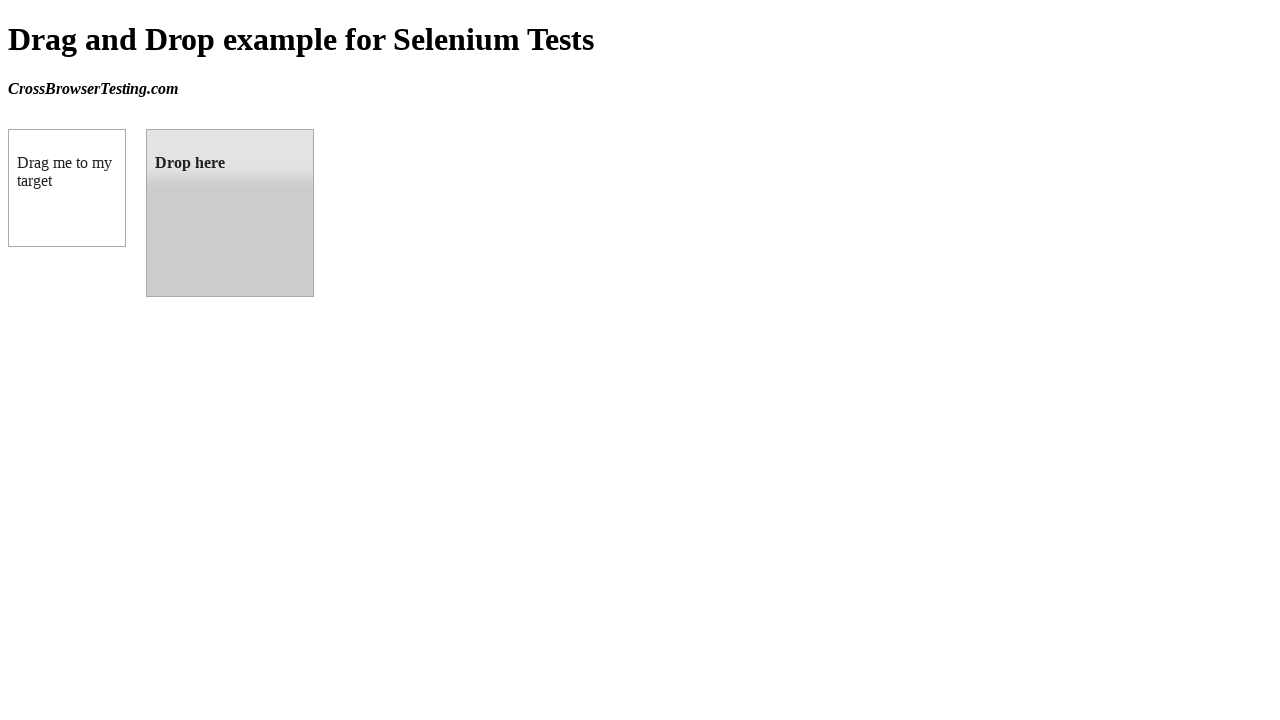

Located target element (box B)
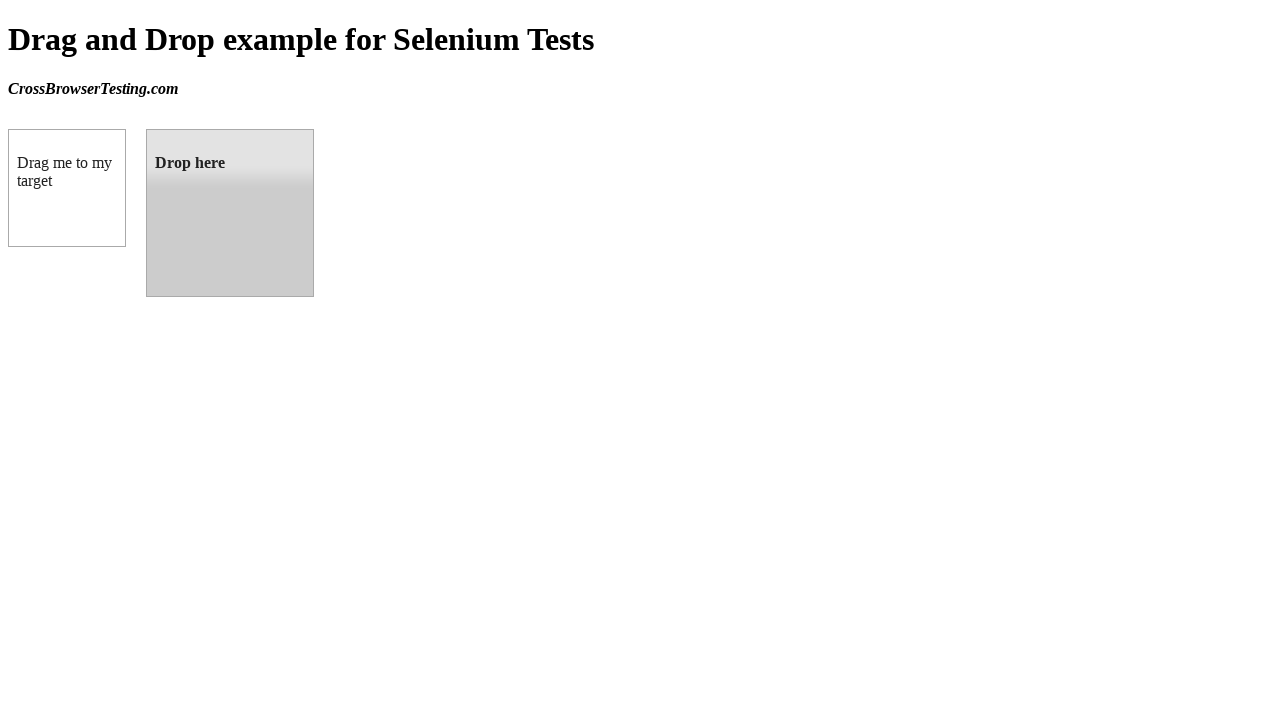

Retrieved target element bounding box position
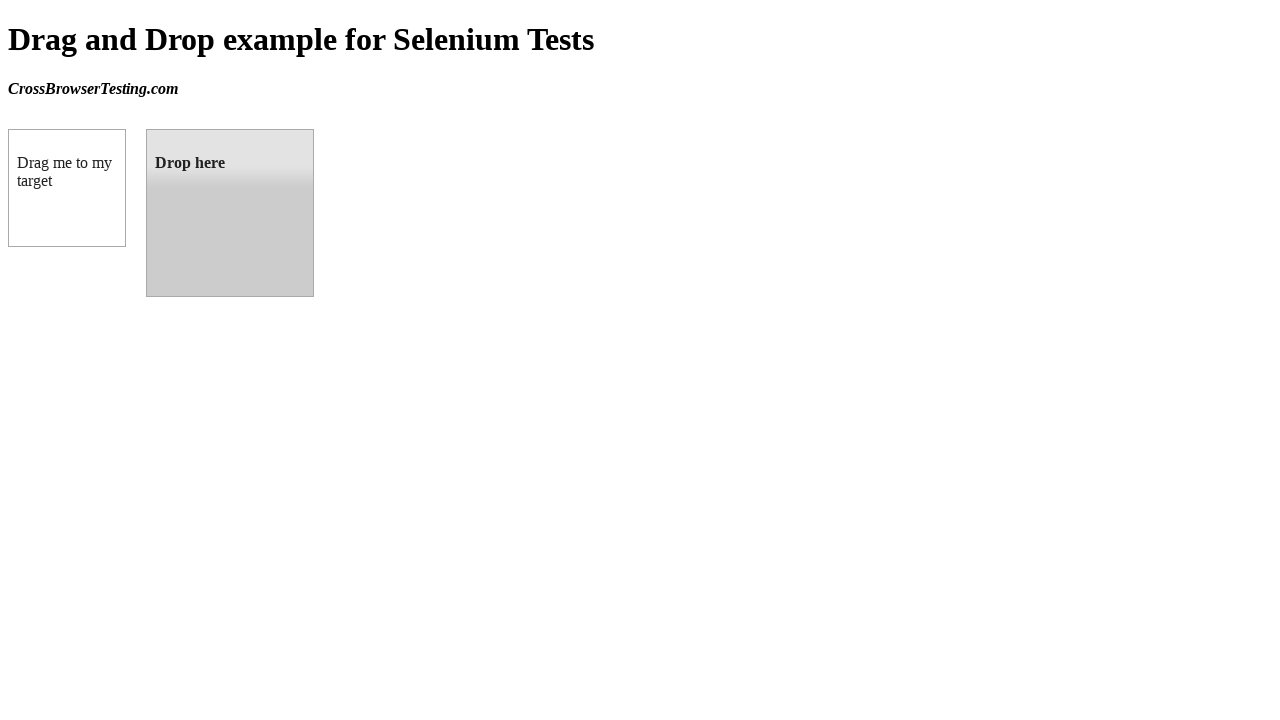

Dragged source element (box A) to target element (box B) at (230, 213)
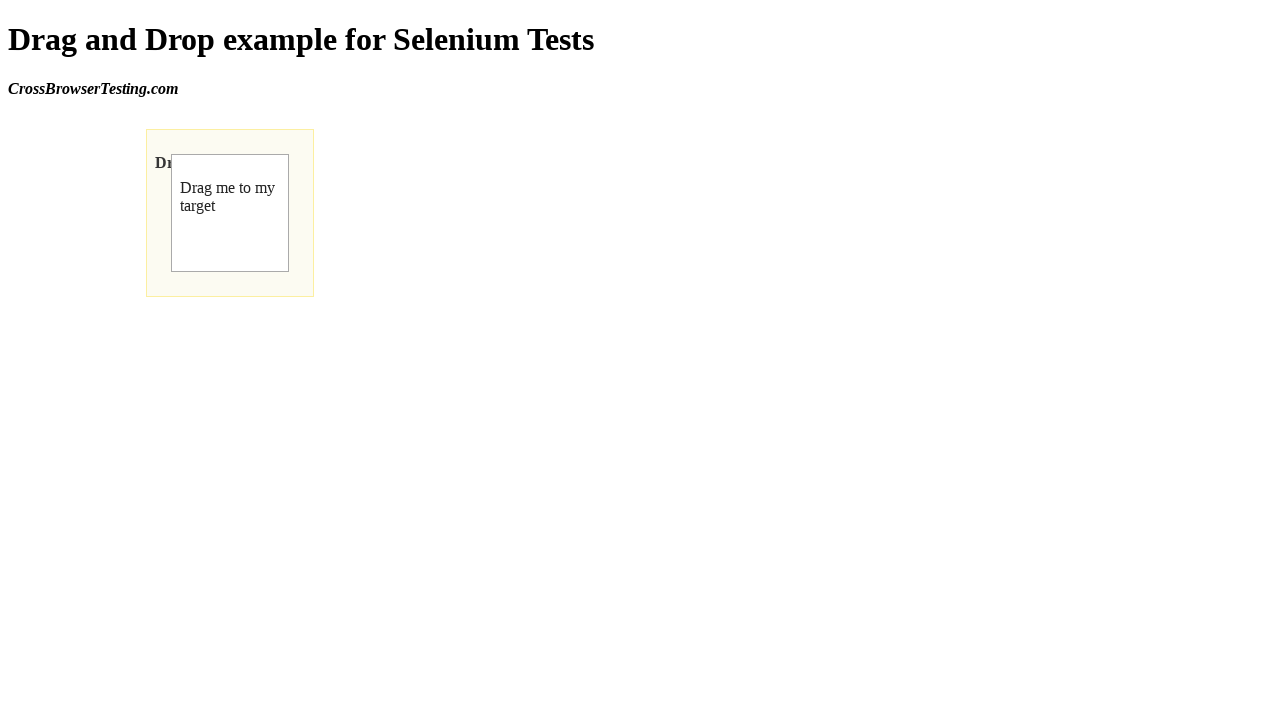

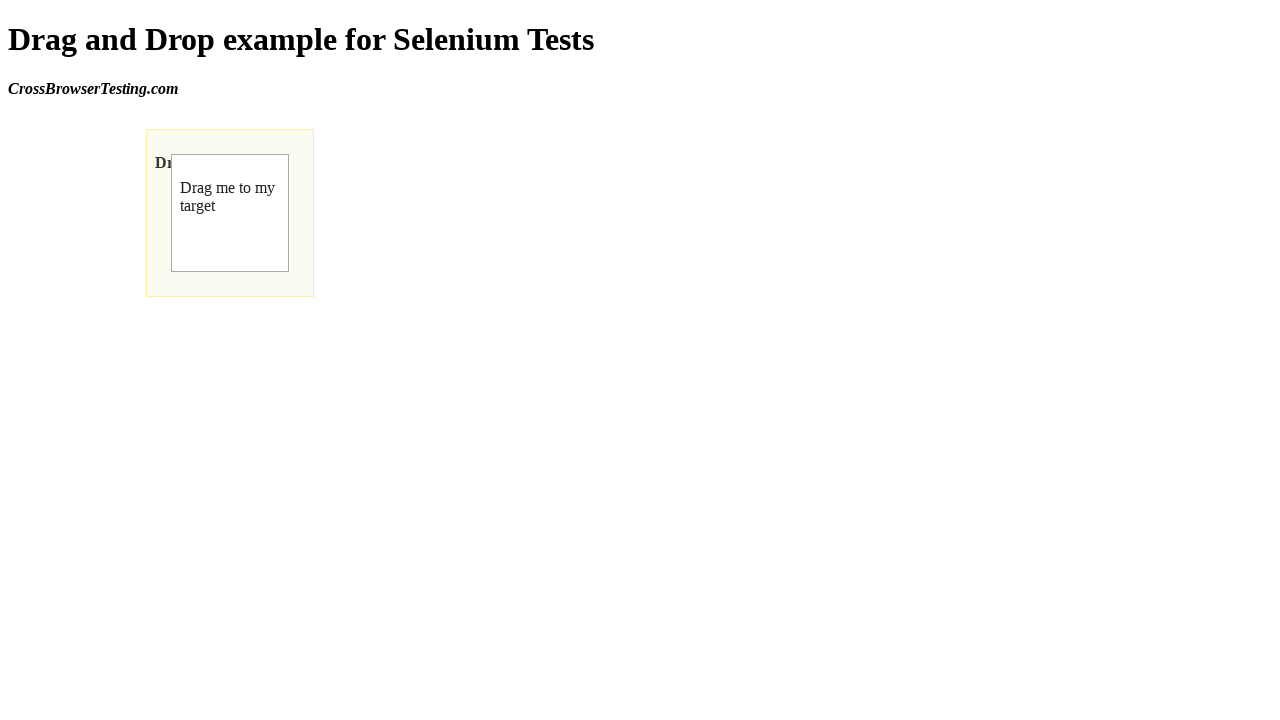